Tests dynamic page loading by clicking a Start button, waiting for a loading bar to complete, and verifying that the "Hello World!" finish text appears.

Starting URL: http://the-internet.herokuapp.com/dynamic_loading/2

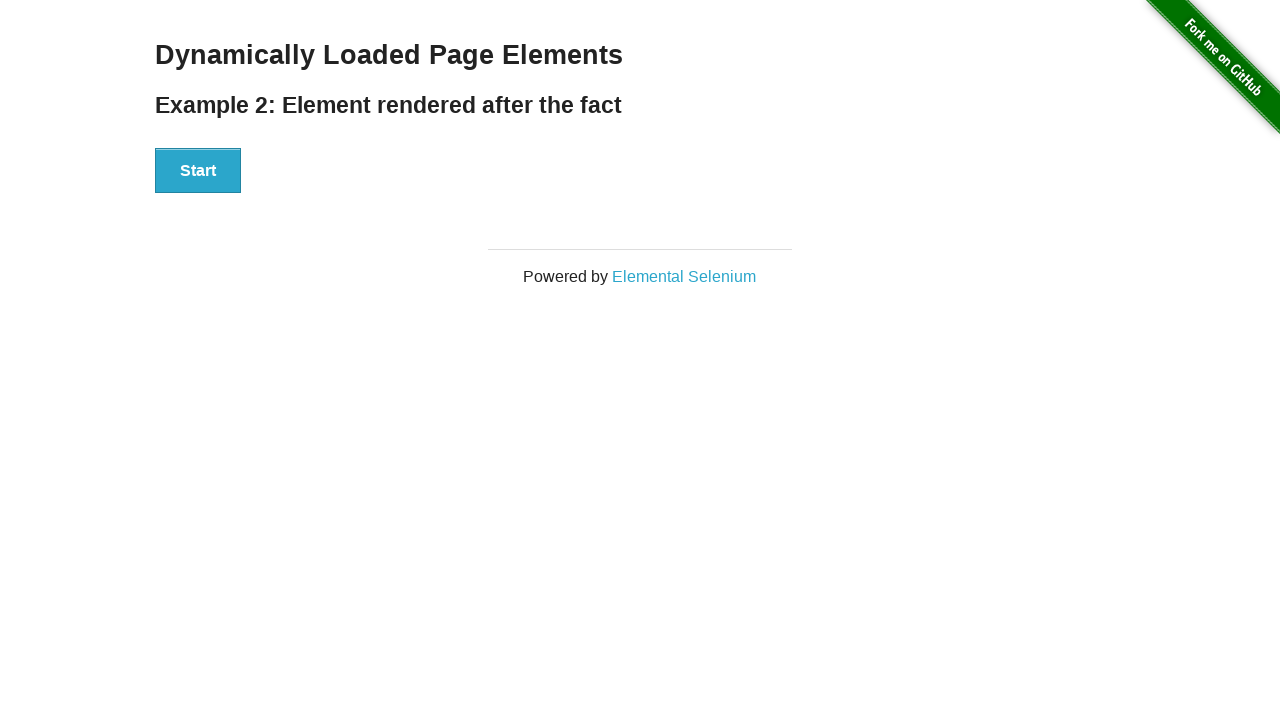

Clicked Start button to trigger dynamic loading at (198, 171) on #start button
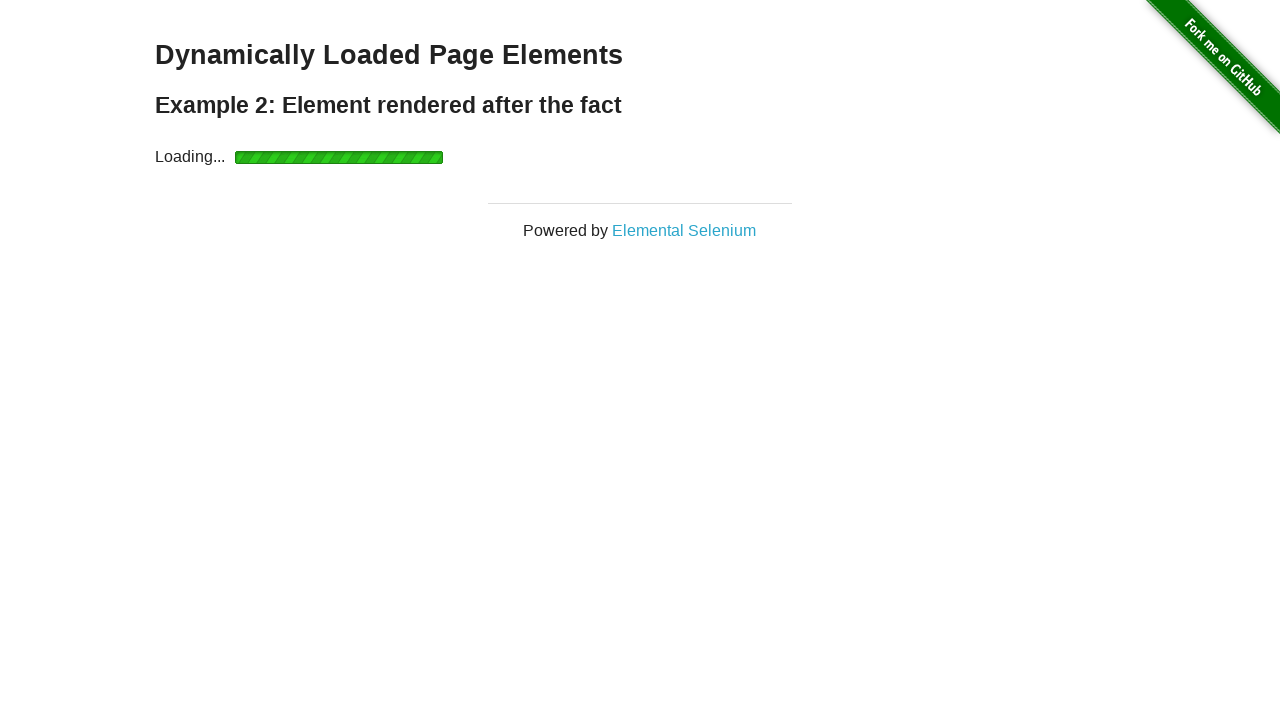

Waited for finish element to become visible after loading bar completed
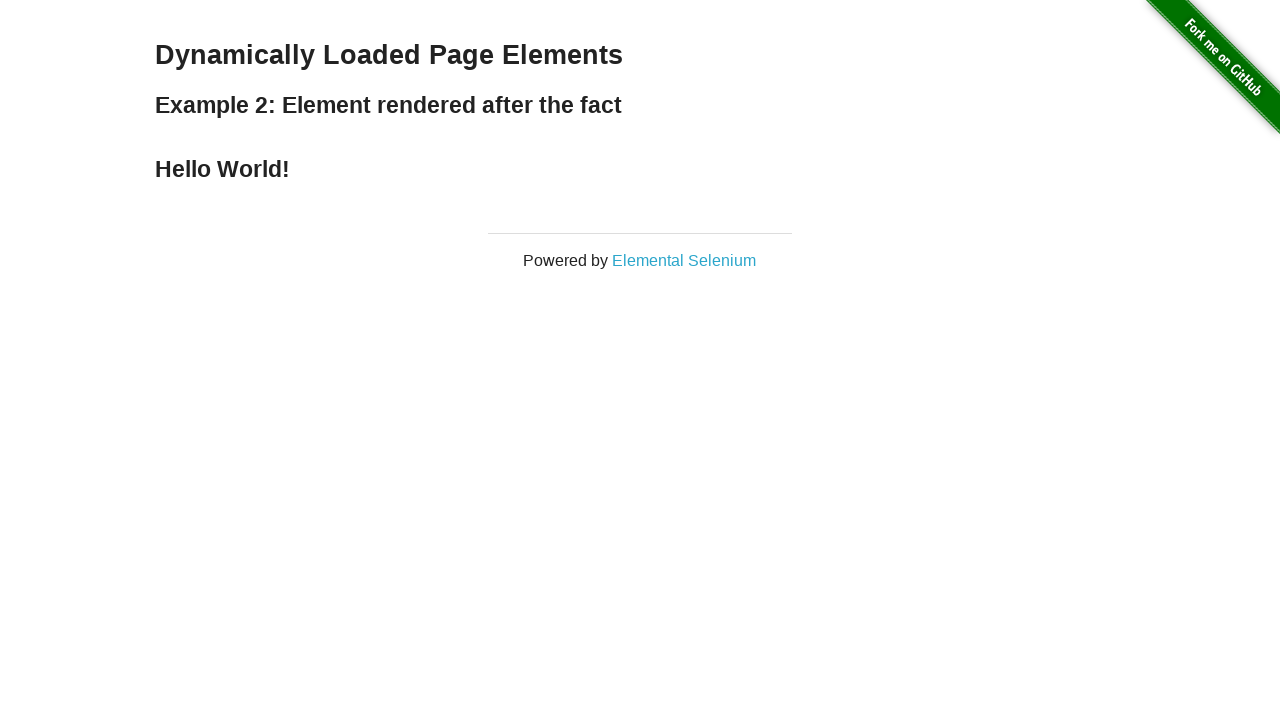

Verified that 'Hello World!' finish text is displayed
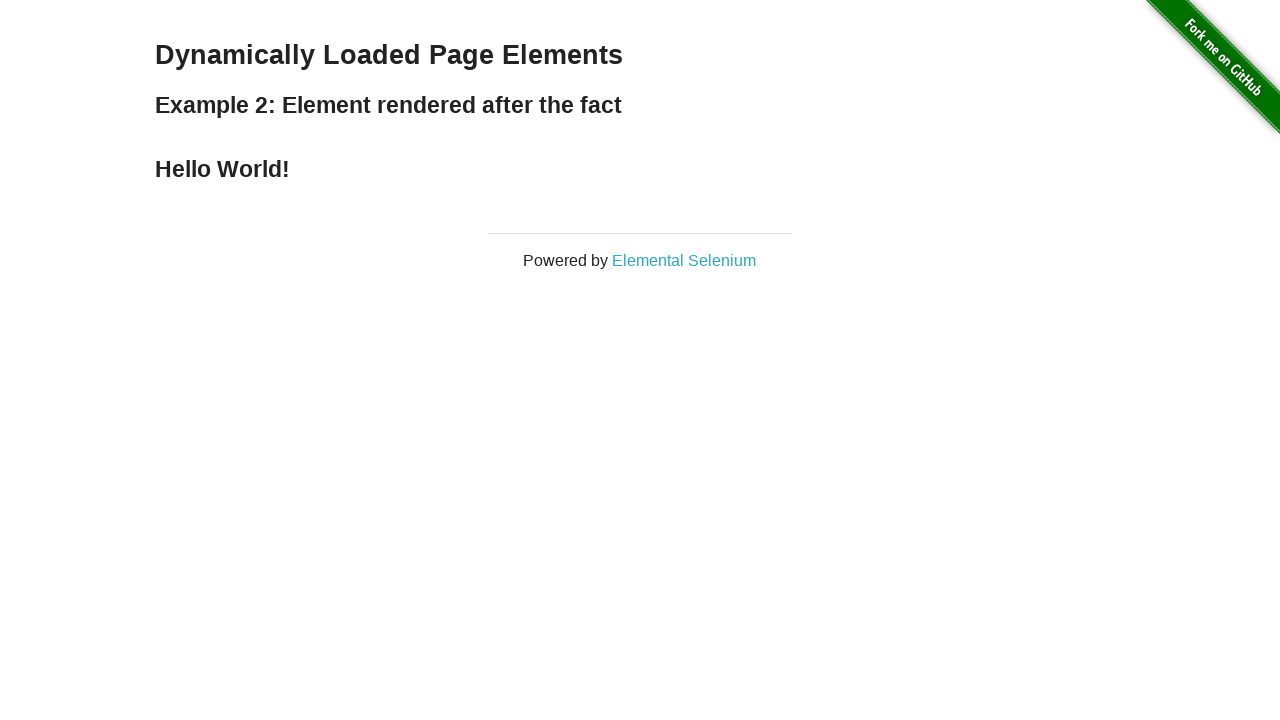

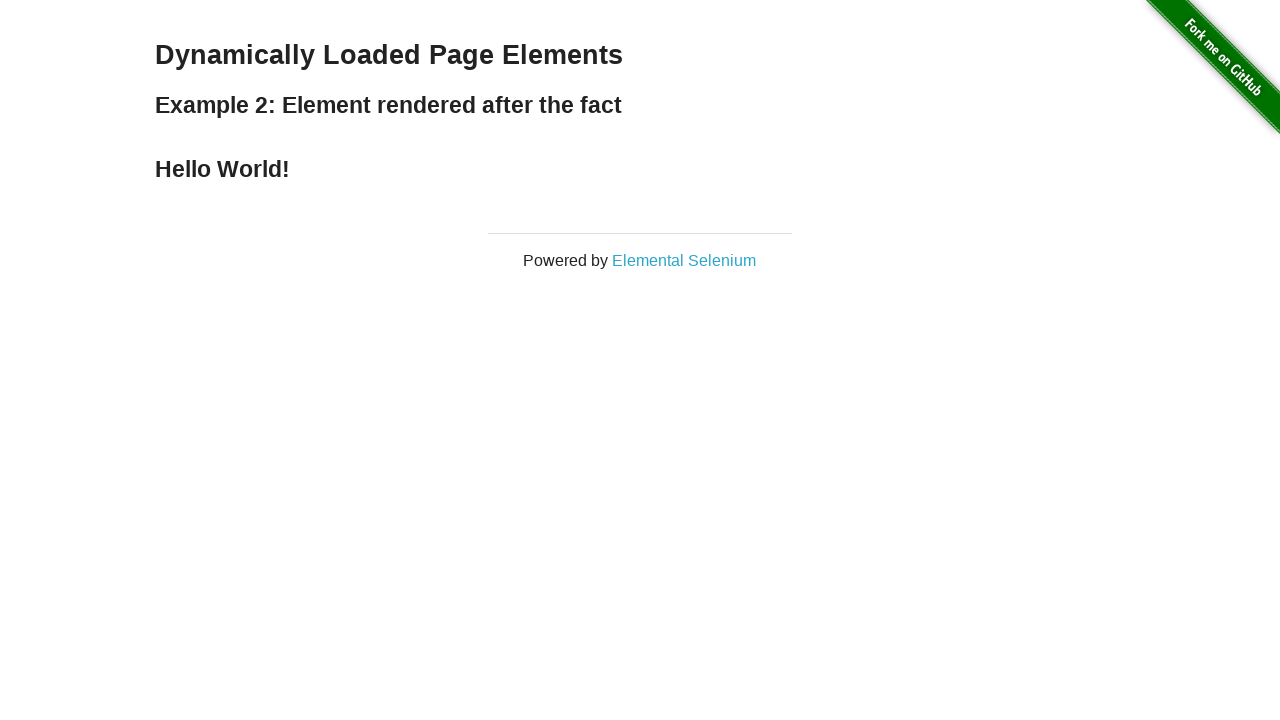